Tests dropdown selection functionality on a registration form by selecting values from Skills and Year dropdown menus

Starting URL: https://demo.automationtesting.in/Register.html

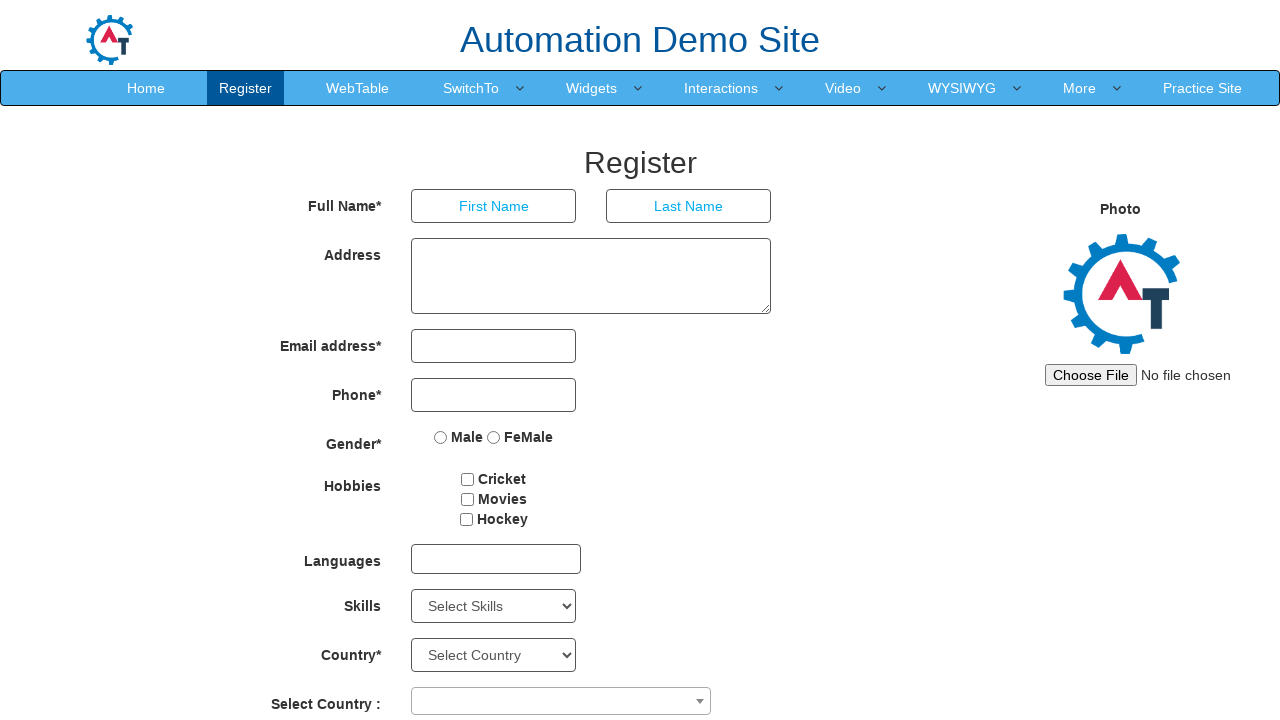

Selected 'Adobe Photoshop' from Skills dropdown on select#Skills
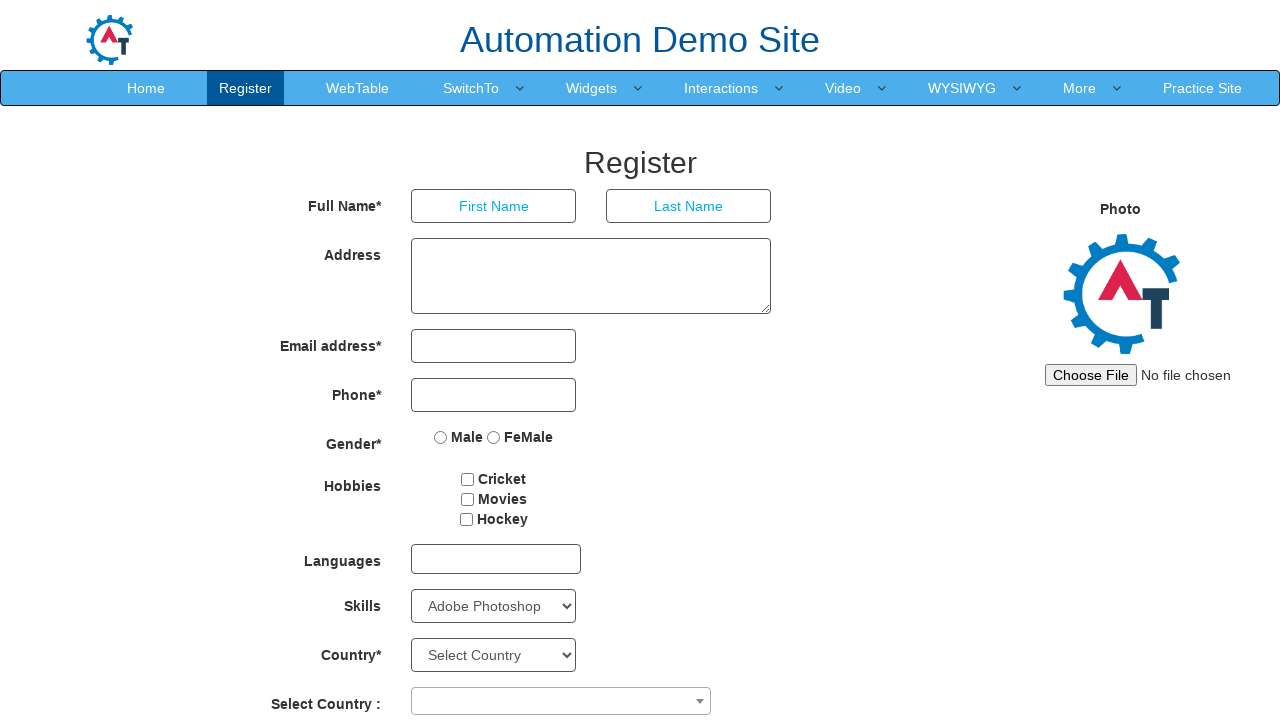

Selected '1929' from Year dropdown on select#yearbox
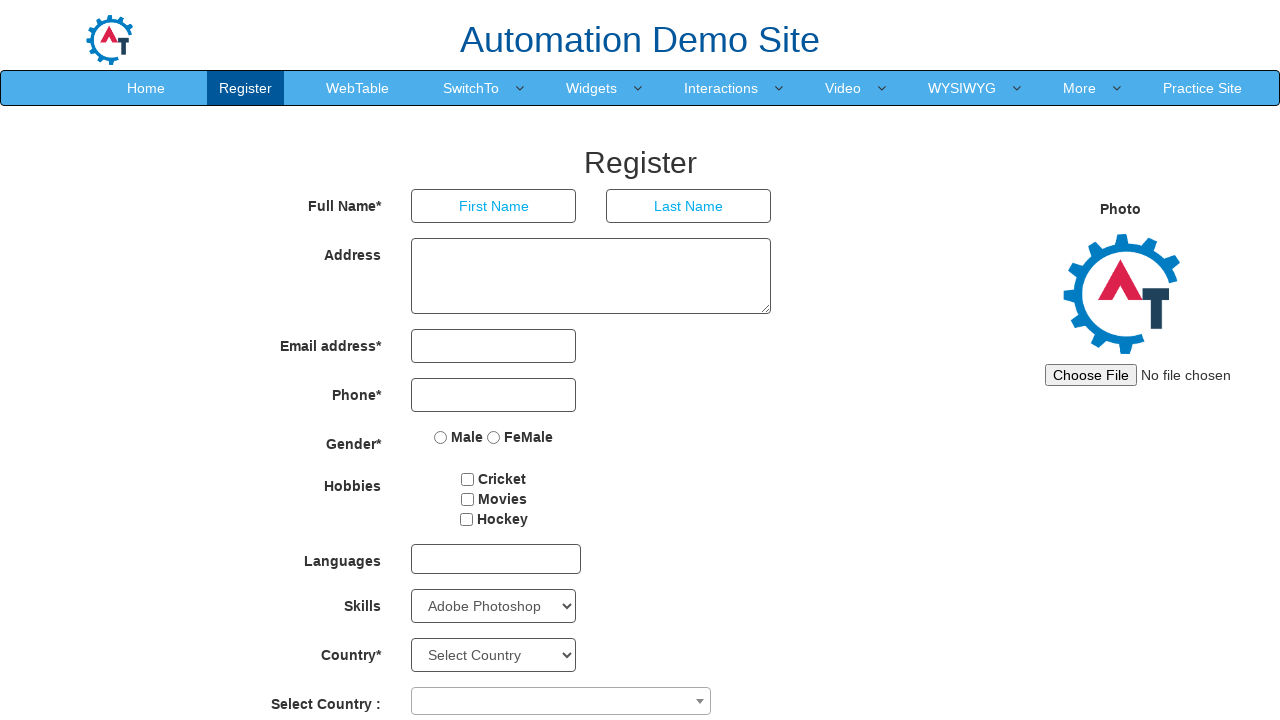

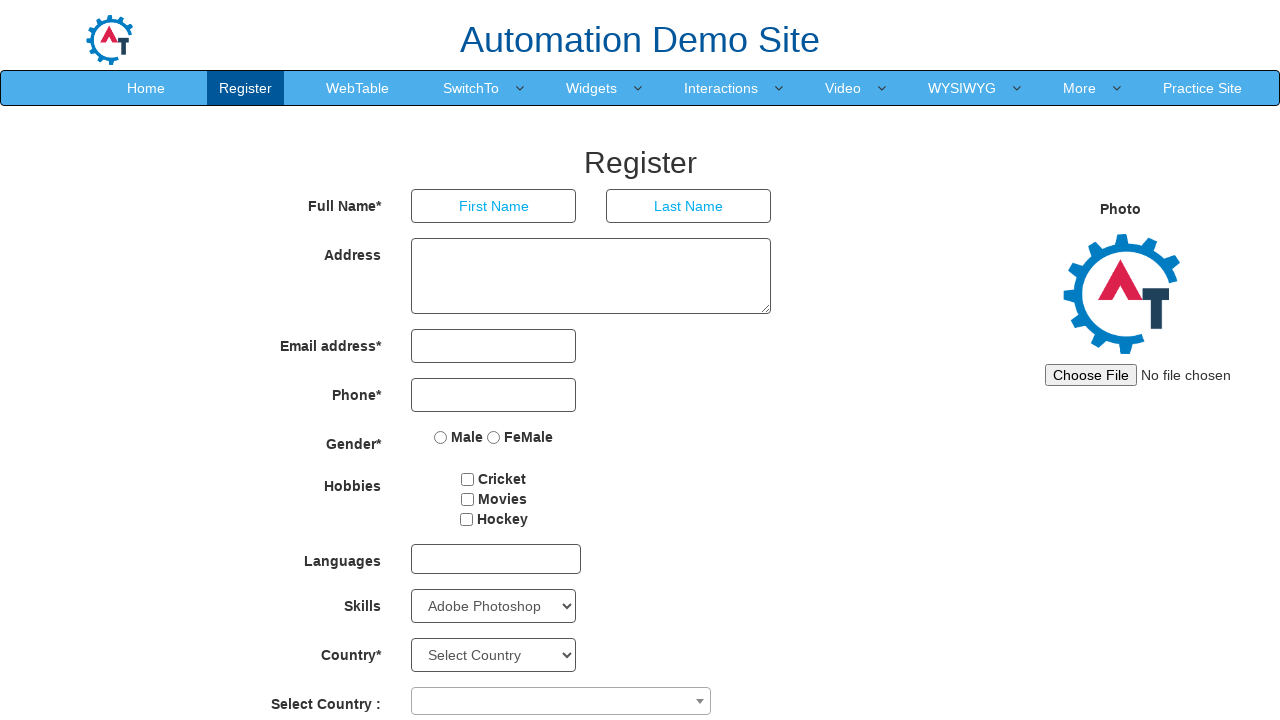